Tests navigation by clicking the "Get started" link and verifying the Installation heading appears

Starting URL: https://playwright.dev/

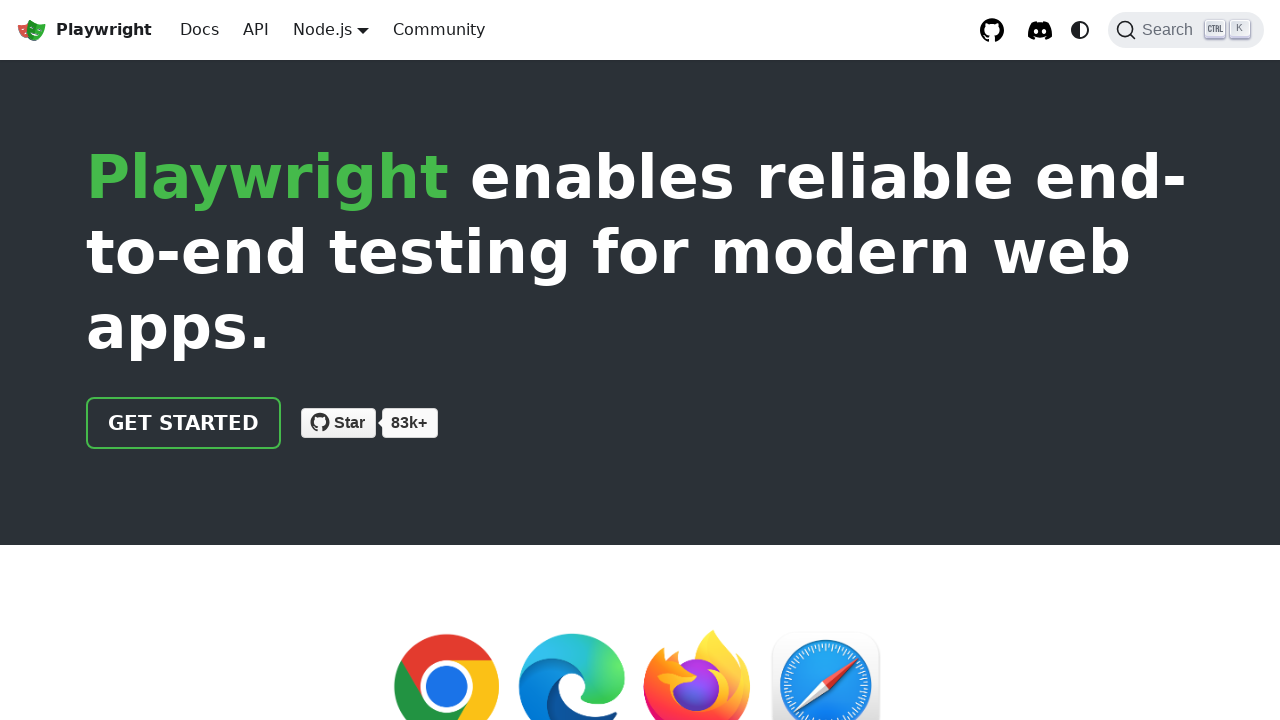

Clicked 'Get started' link at (184, 423) on internal:text="Get started"i
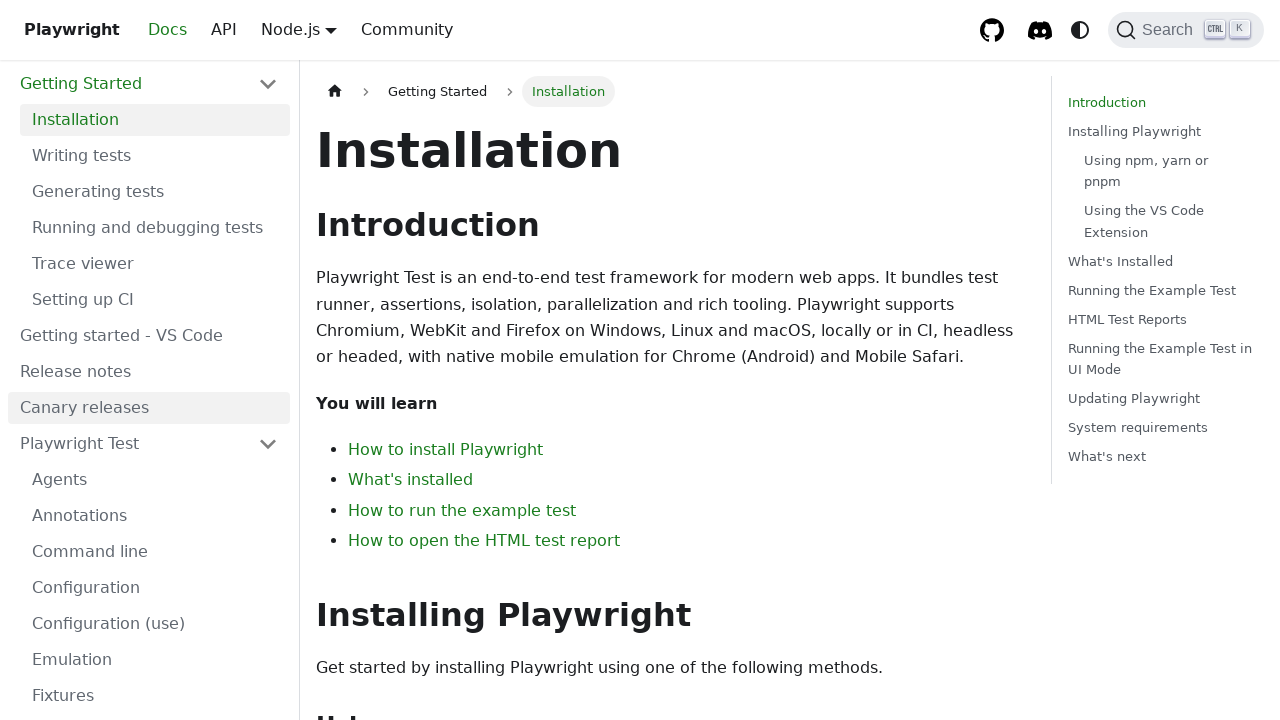

Verified 'Installation' heading is visible
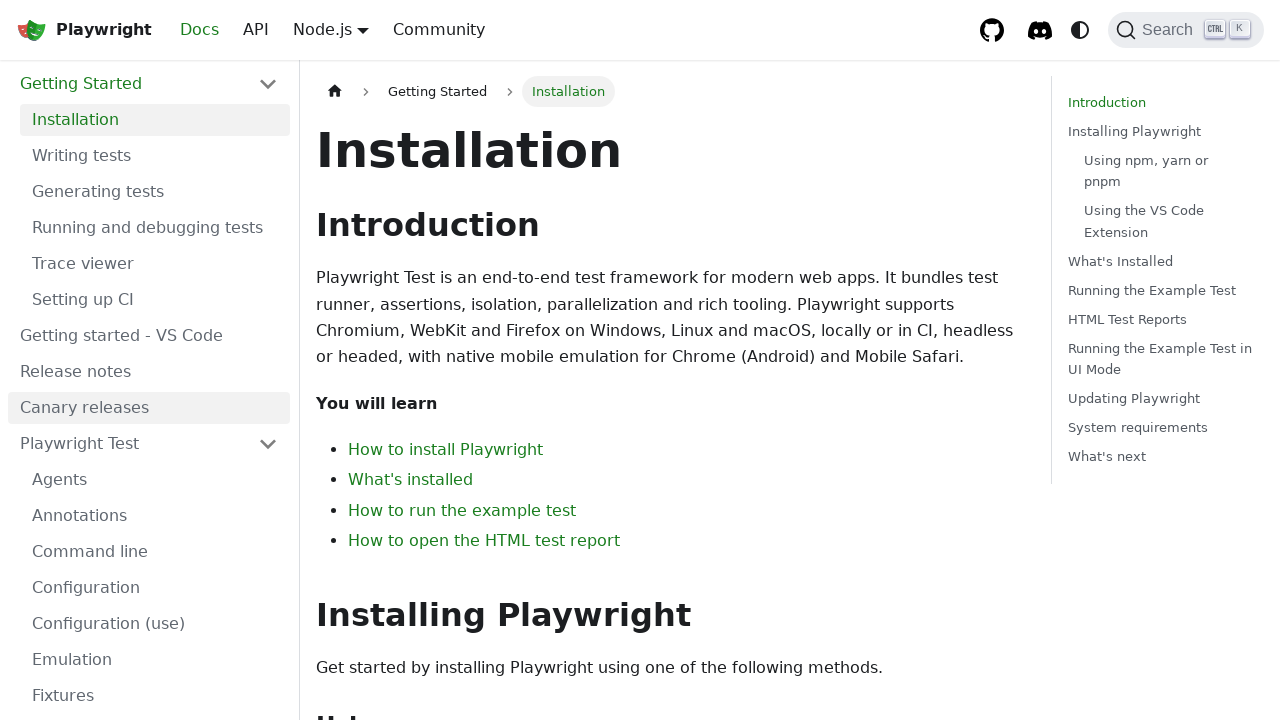

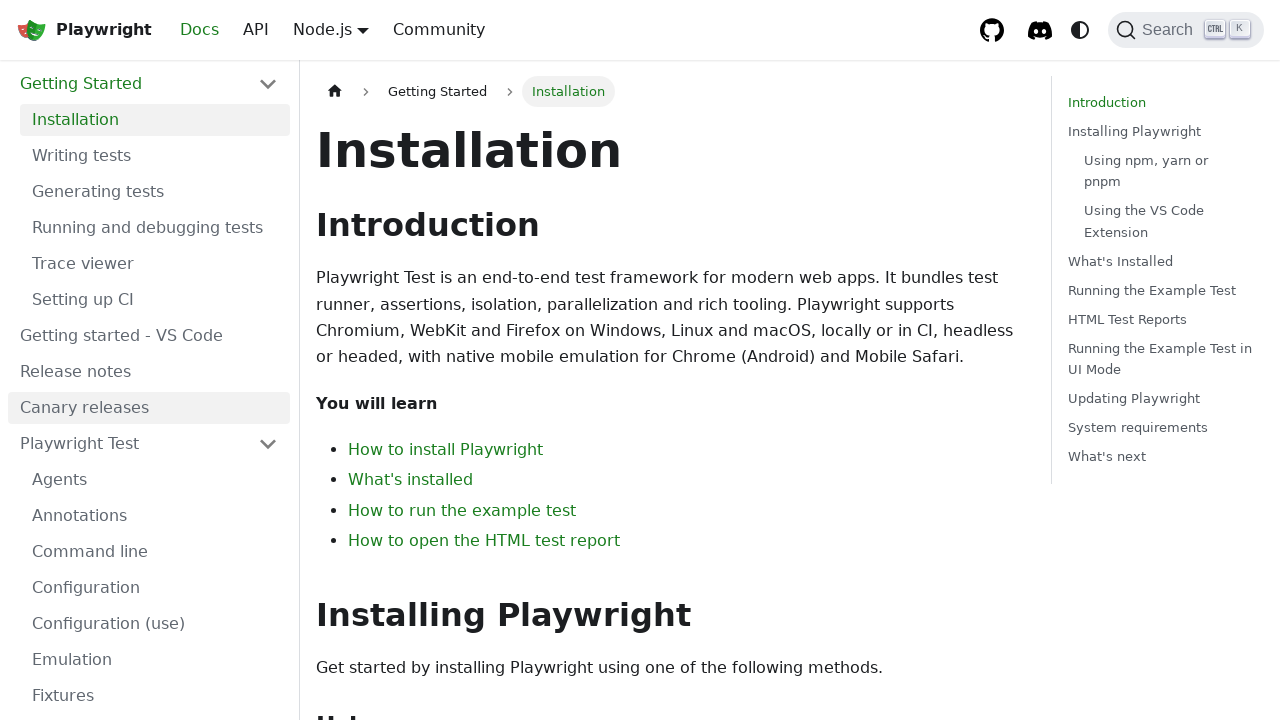